Tests the zip code validation with an empty zip code, verifying that the user stays on the same page

Starting URL: https://www.sharelane.com

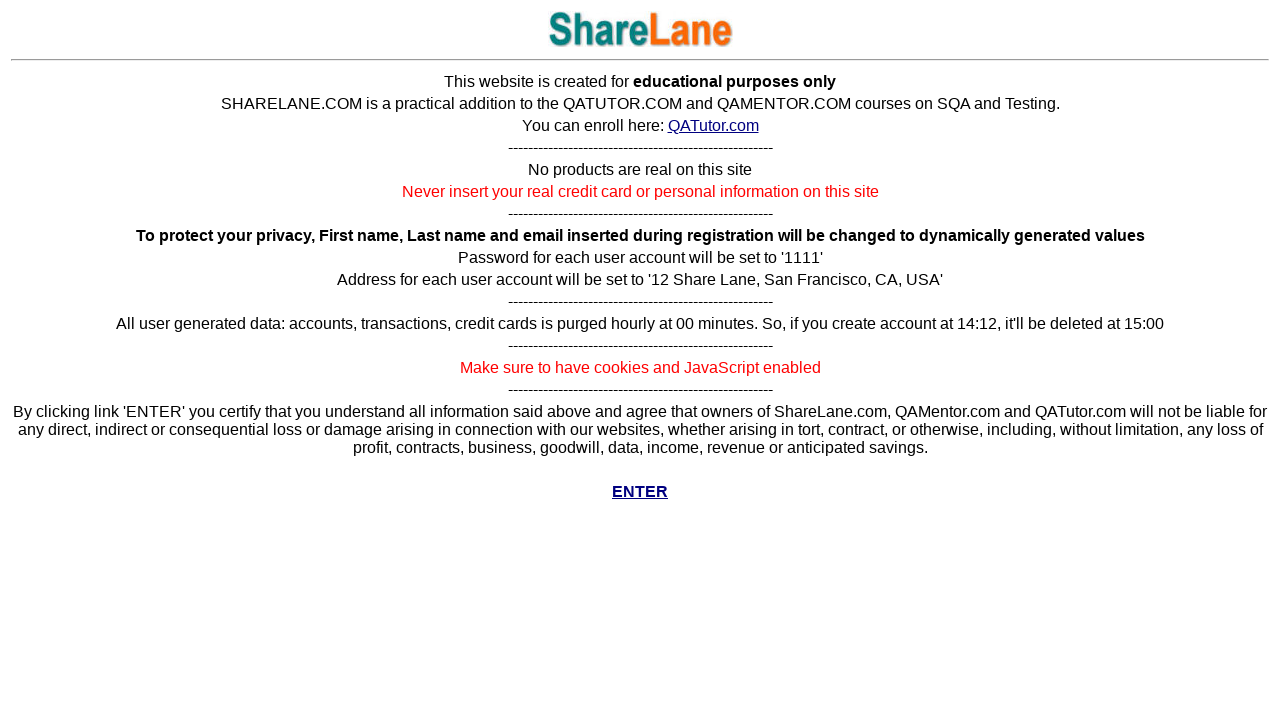

Clicked Enter button to access main page at (640, 492) on a[href='../cgi-bin/main.py']
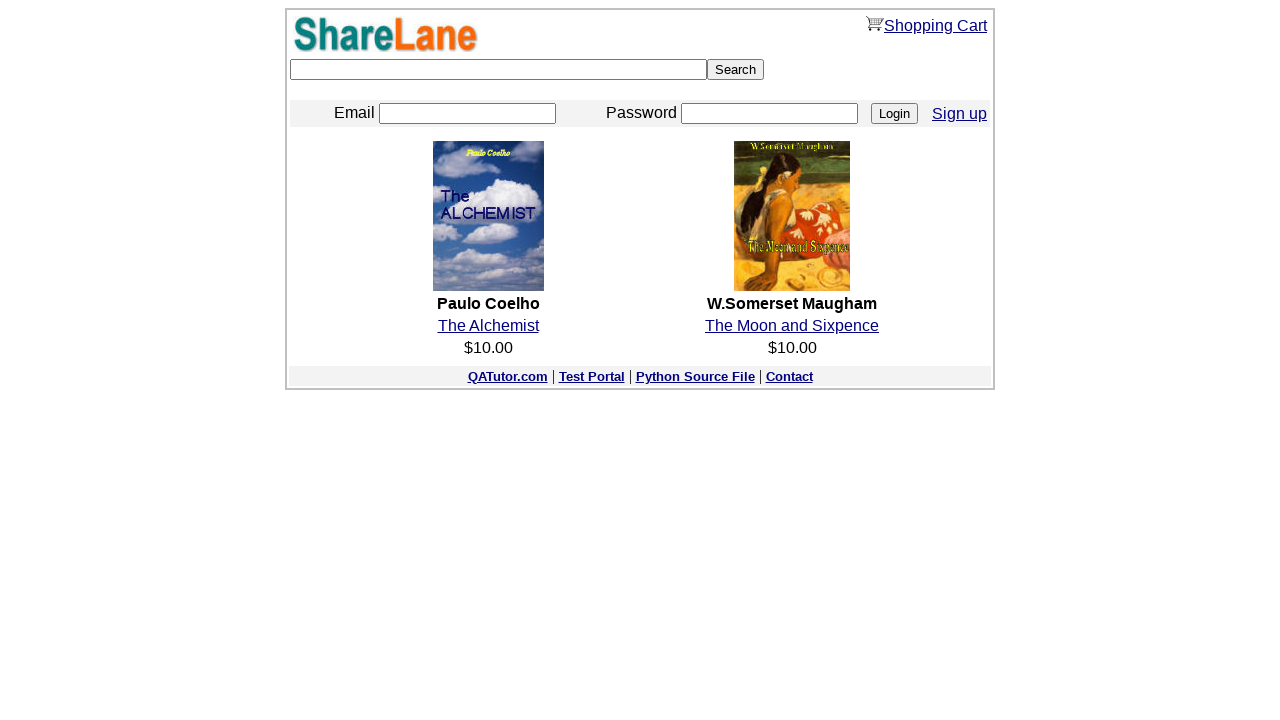

Clicked Sign Up link to access registration page at (960, 113) on a[href*='register.py']
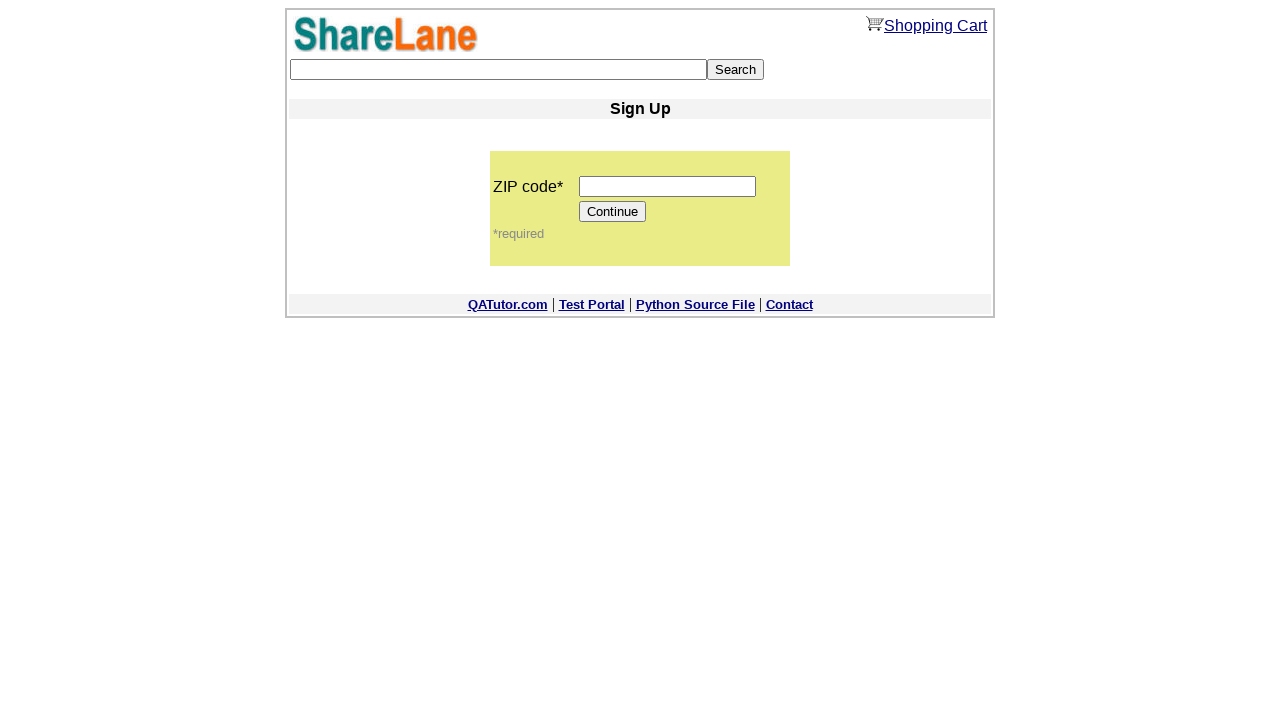

Clicked Continue button without entering zip code at (613, 212) on input[value='Continue']
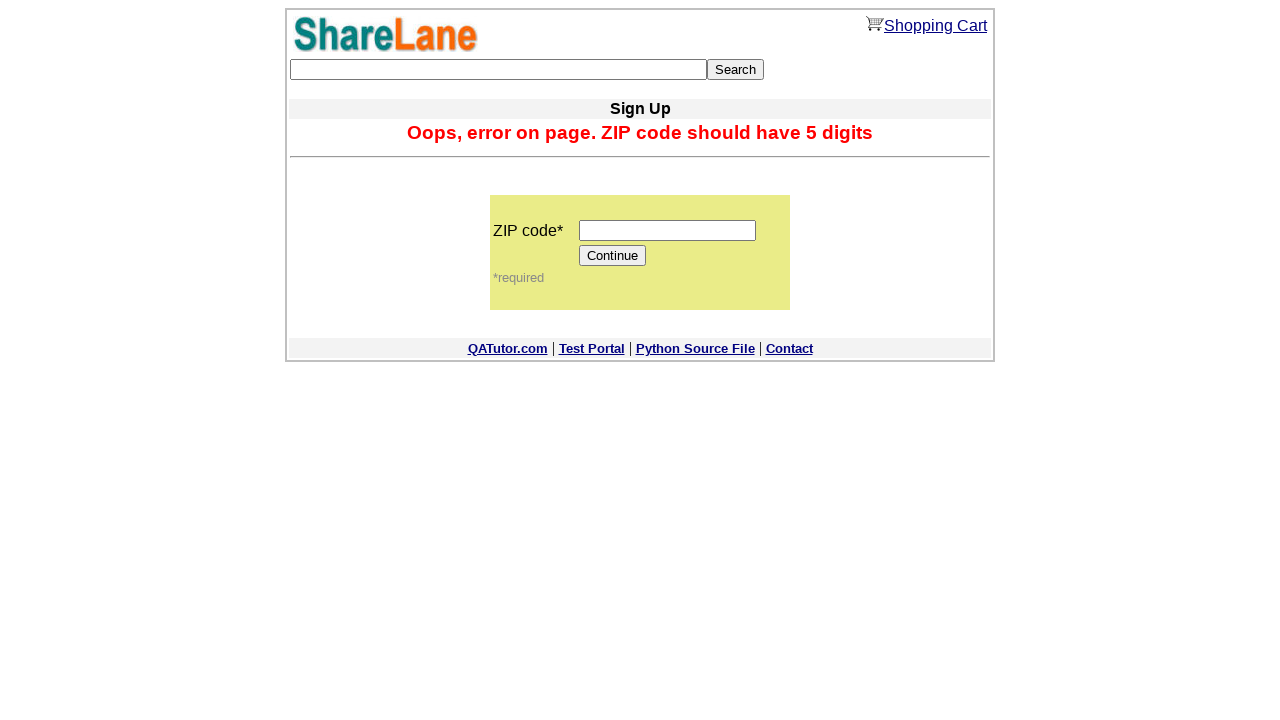

Verified Continue button is still displayed - user remained on same page due to empty zip code validation
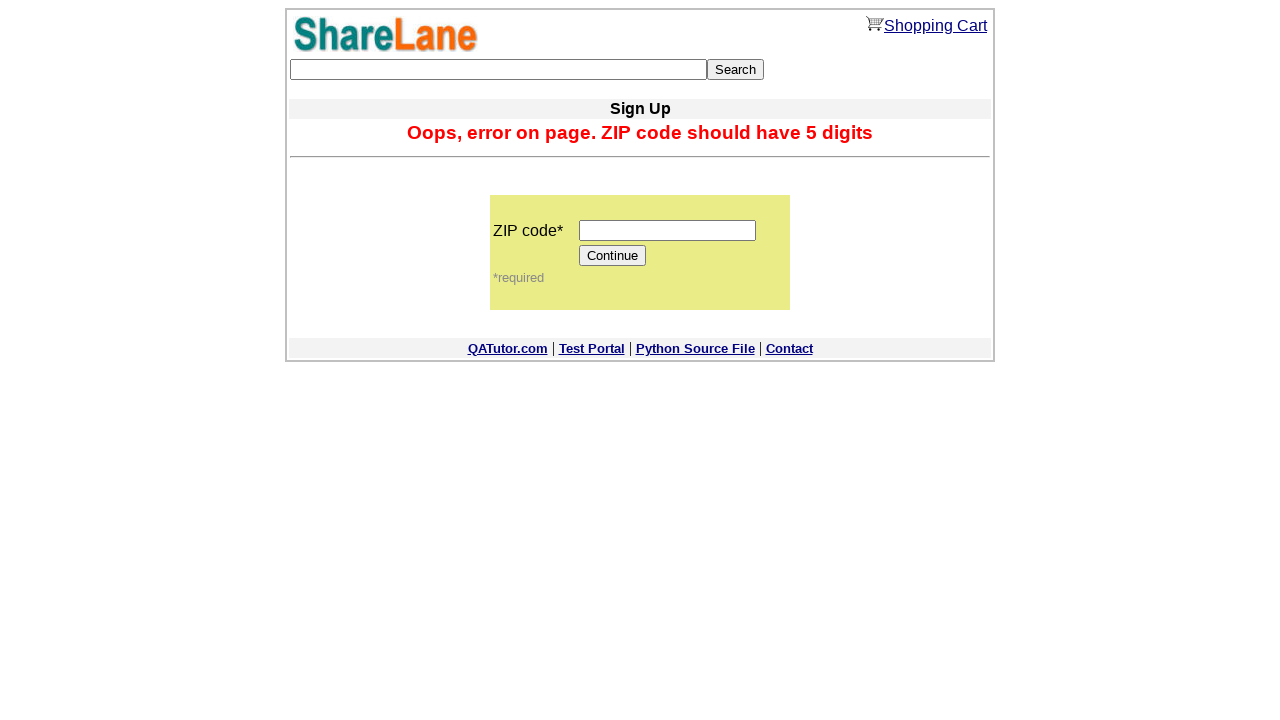

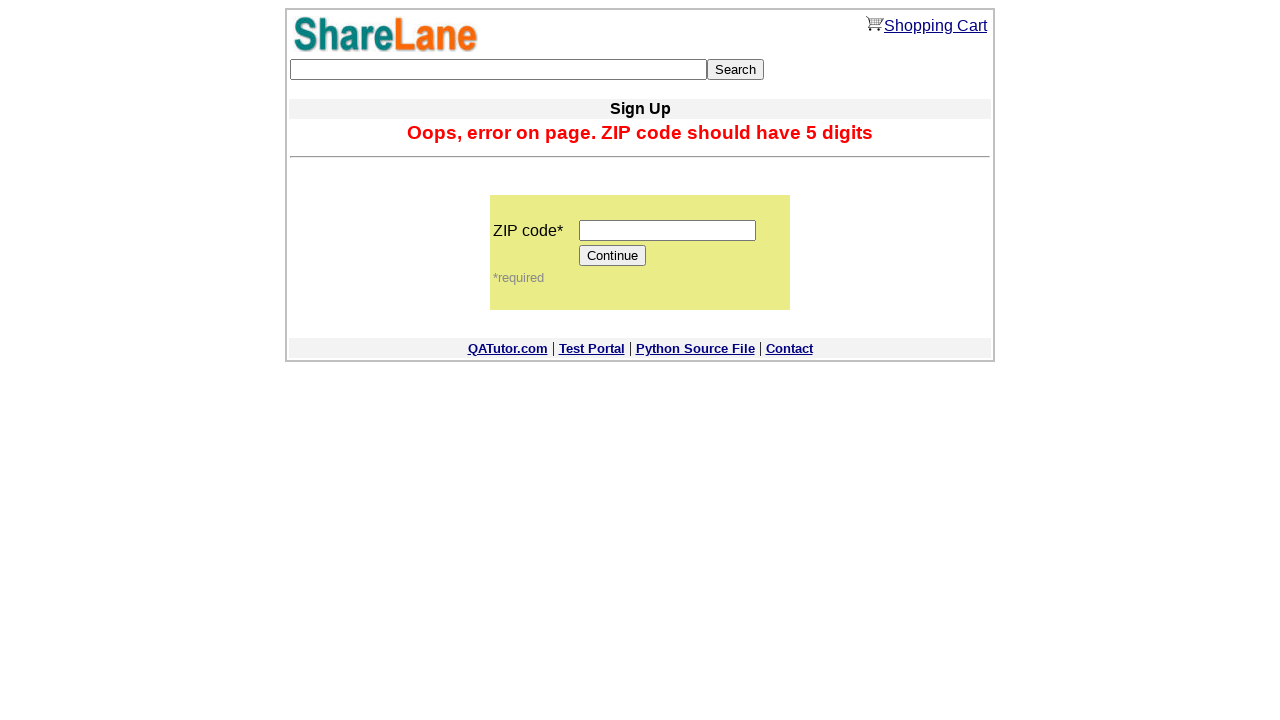